Tests ascending order sorting on a data table without semantic attributes by clicking the dues column header and verifying the values are sorted in ascending order

Starting URL: http://the-internet.herokuapp.com/tables

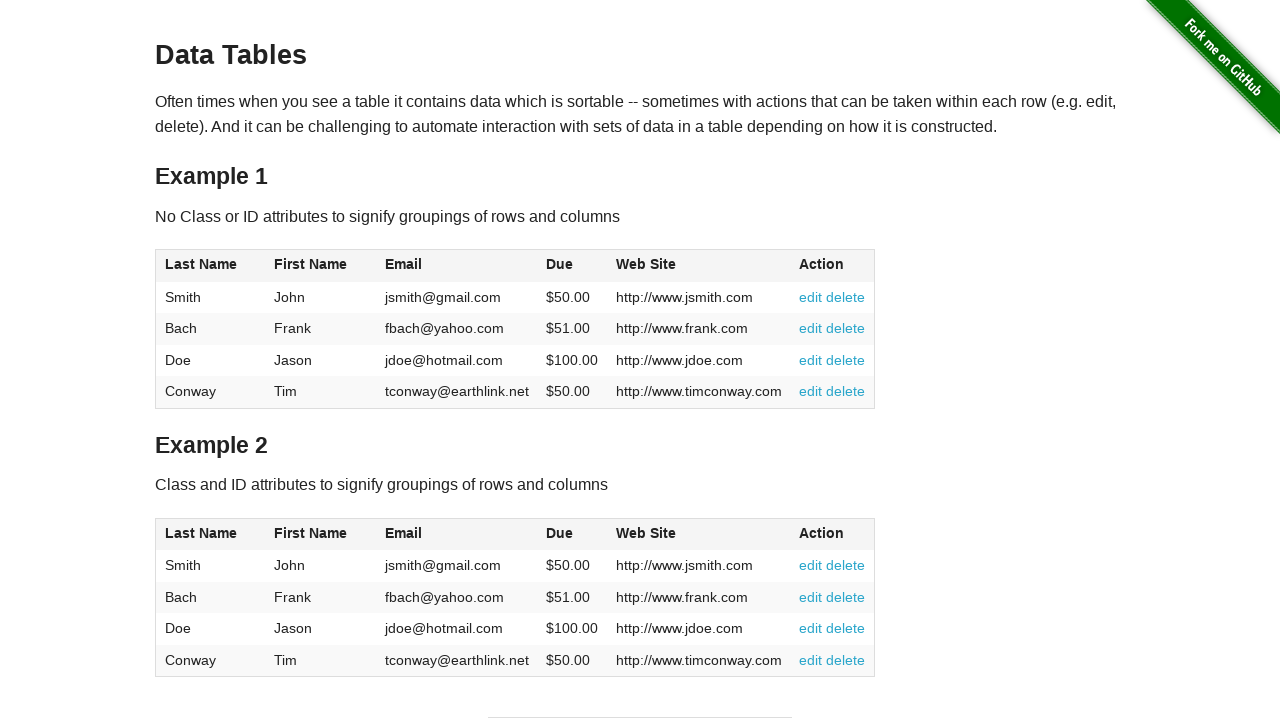

Clicked dues column header to sort in ascending order at (572, 266) on #table1 thead tr th:nth-of-type(4)
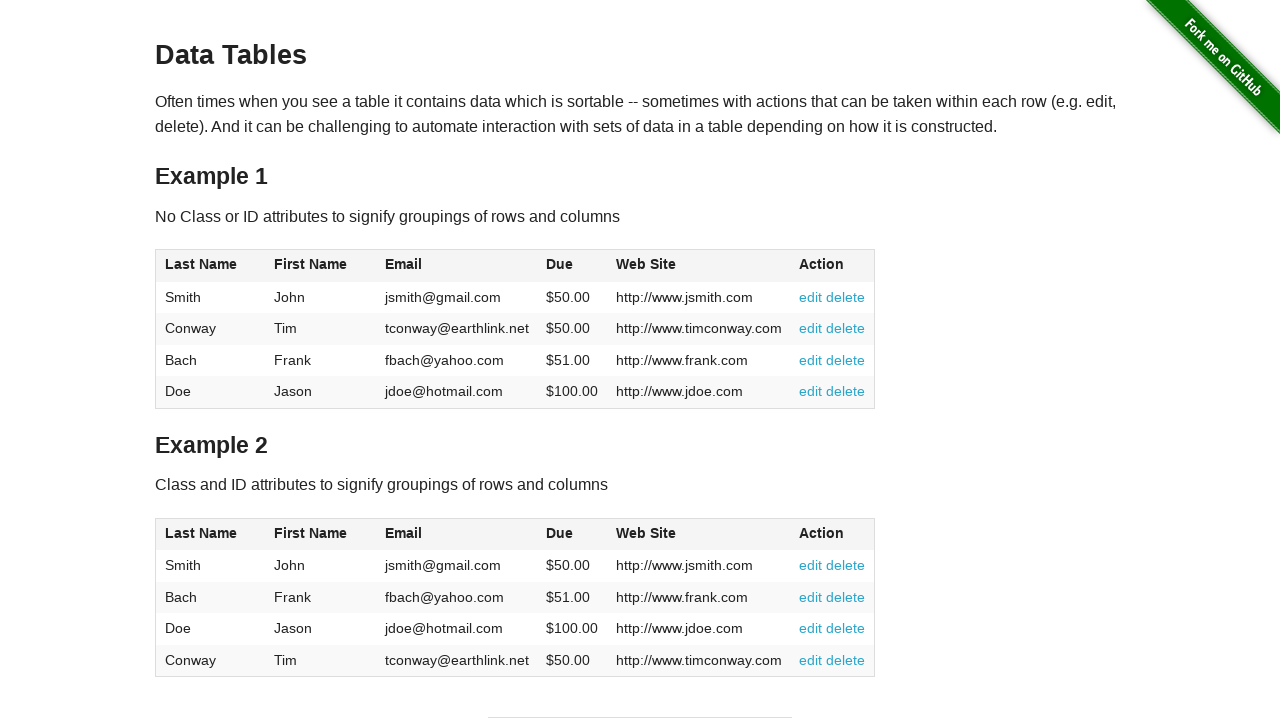

Table updated after sorting by dues column
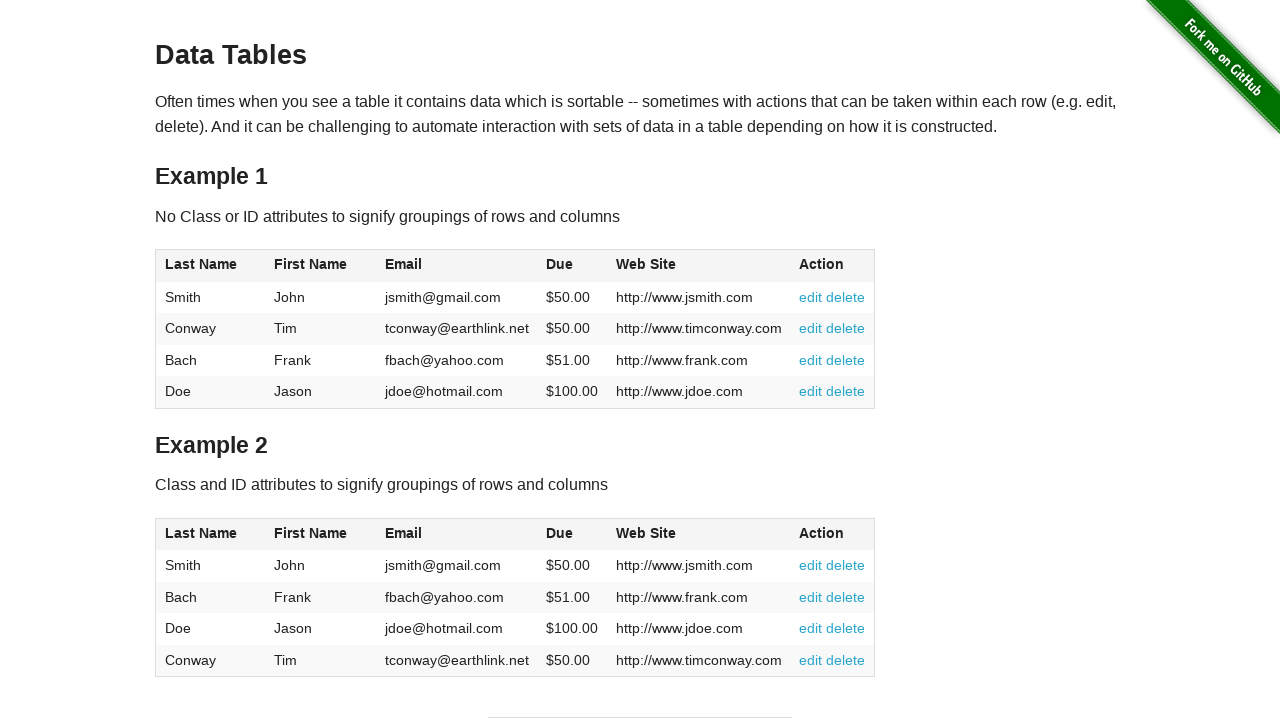

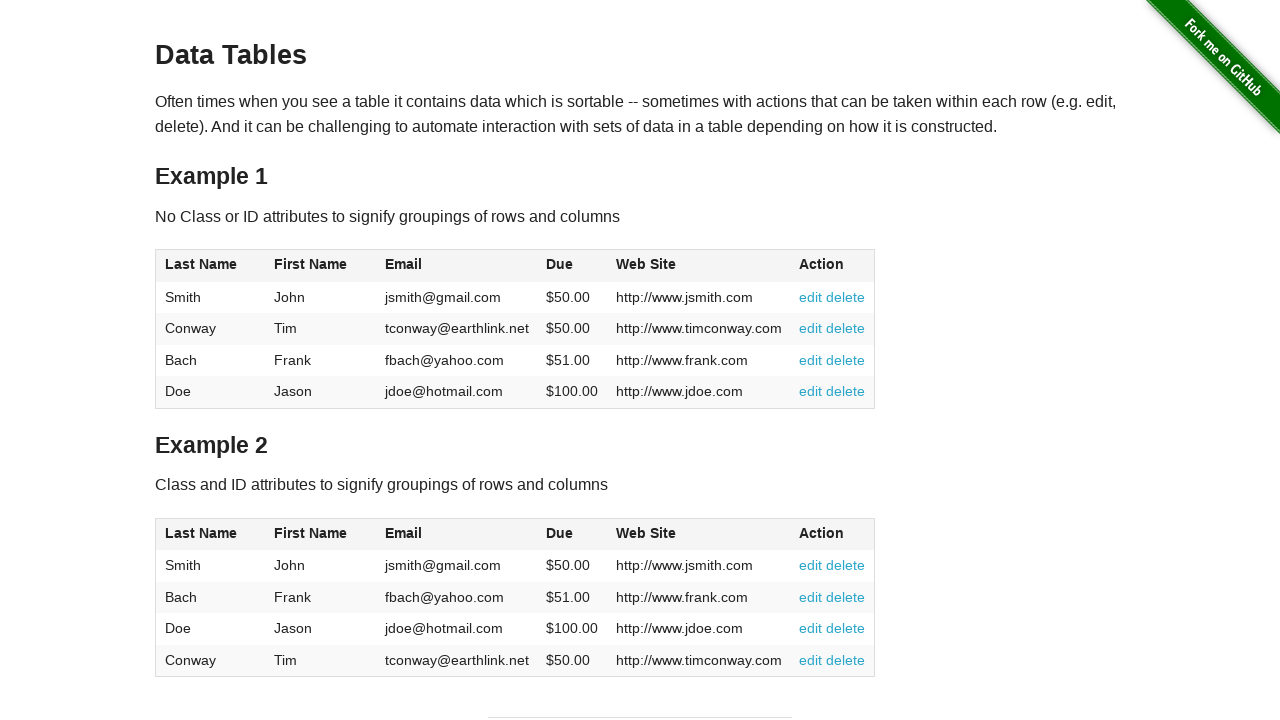